Tests navigation to savings accounts page by hovering over the Account menu and clicking the savings option

Starting URL: https://www.rbcroyalbank.com/ways-to-bank/online-banking/index.html

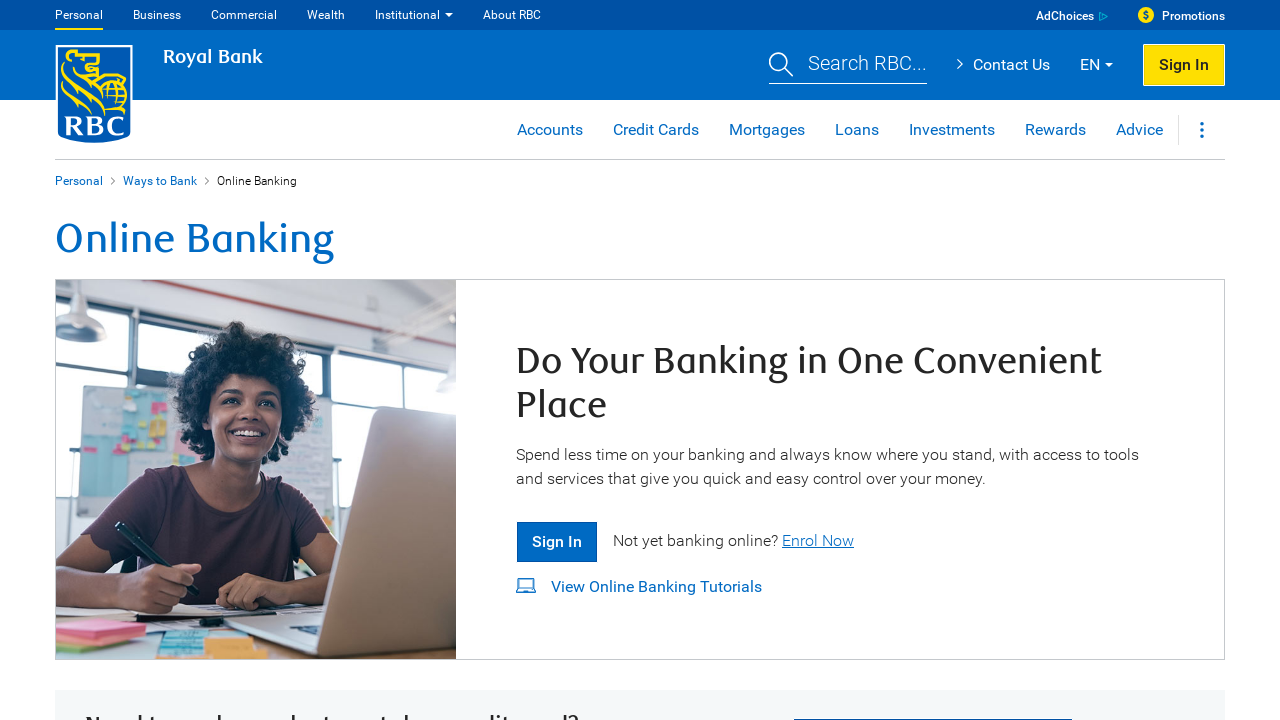

Navigated to RBC Royal Bank online banking page
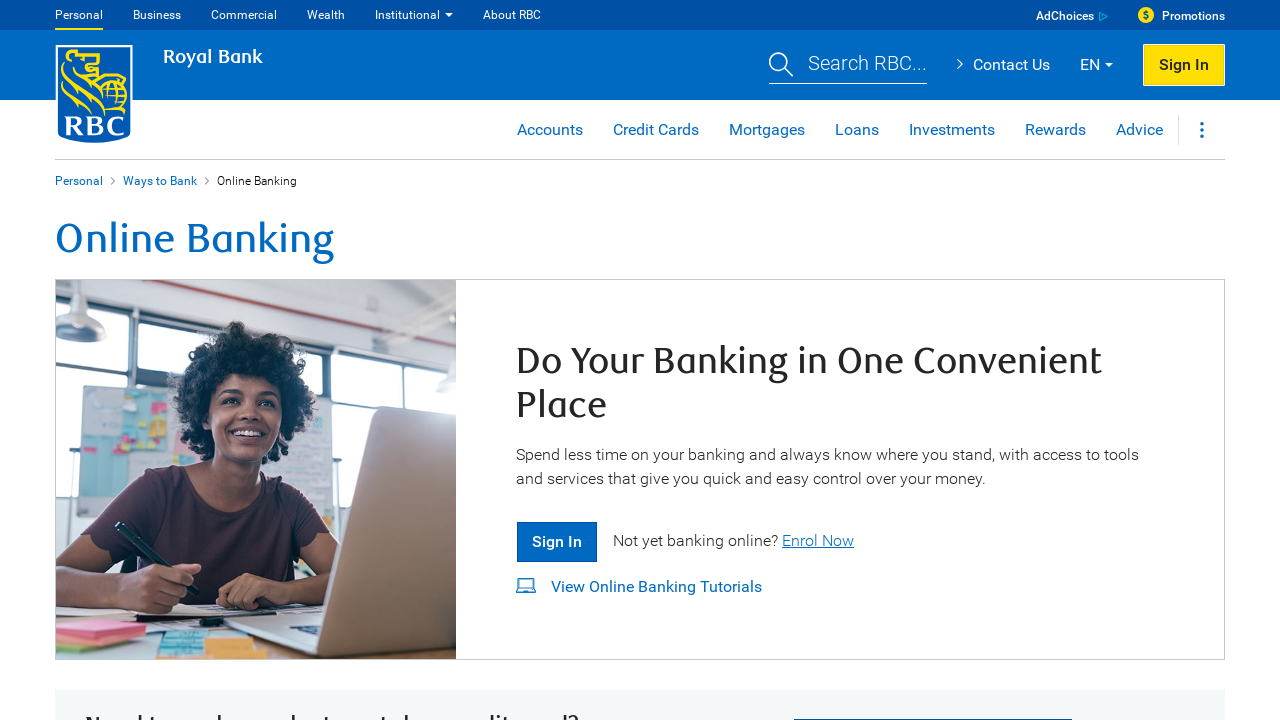

Hovered over Accounts menu option at (550, 130) on text=Accounts
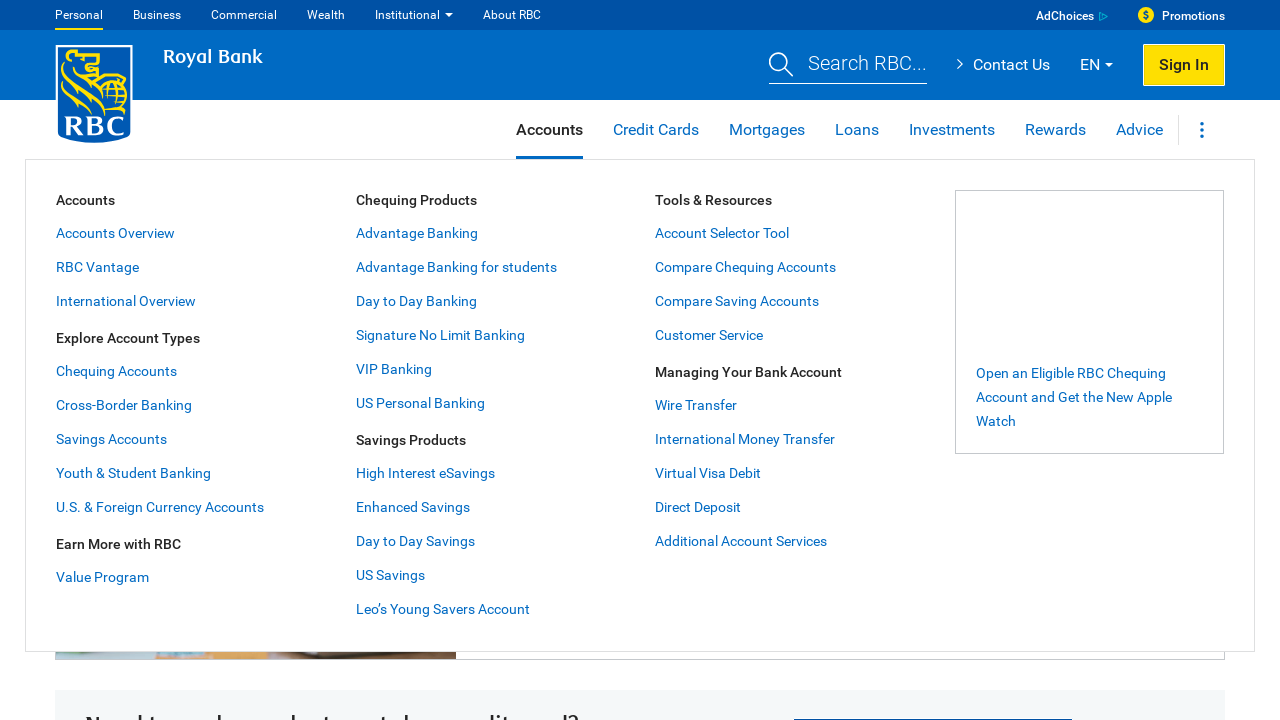

Clicked on Savings option in the dropdown menu at (112, 439) on text=Savings
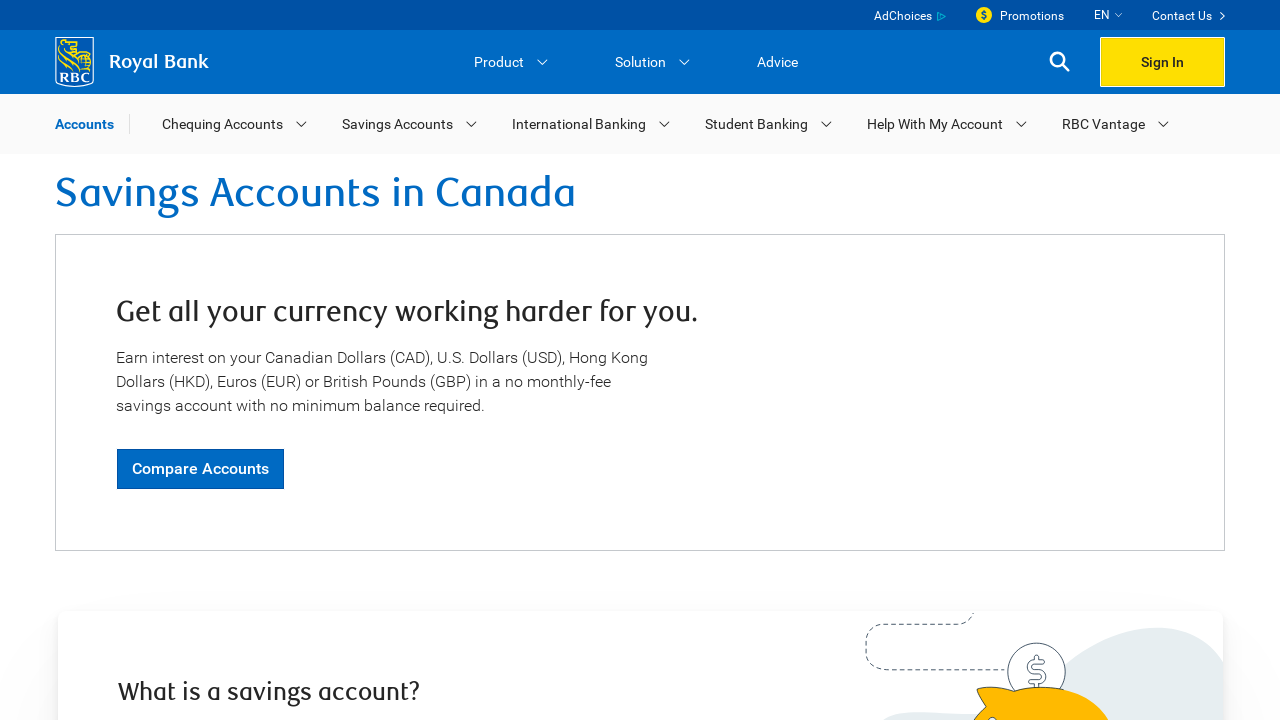

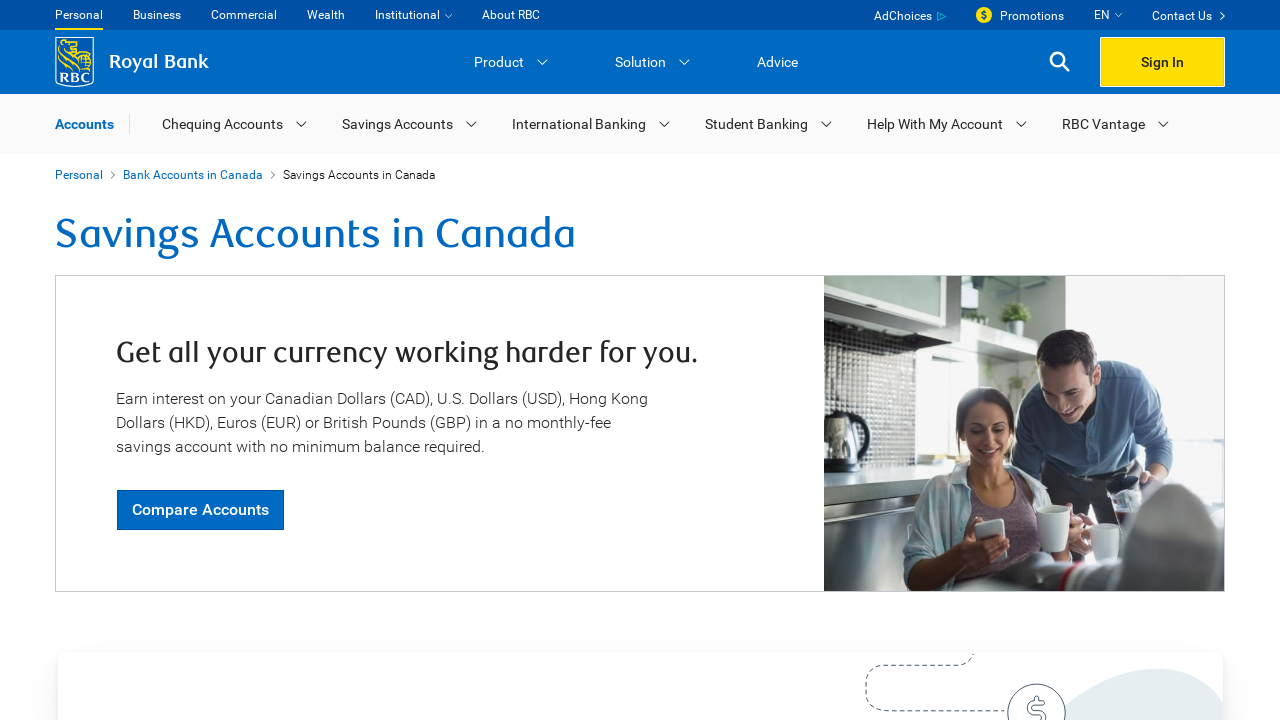